Navigates to an automation practice page, scrolls down to a table section, and verifies the table structure by checking for table headers and rows.

Starting URL: https://rahulshettyacademy.com/AutomationPractice/

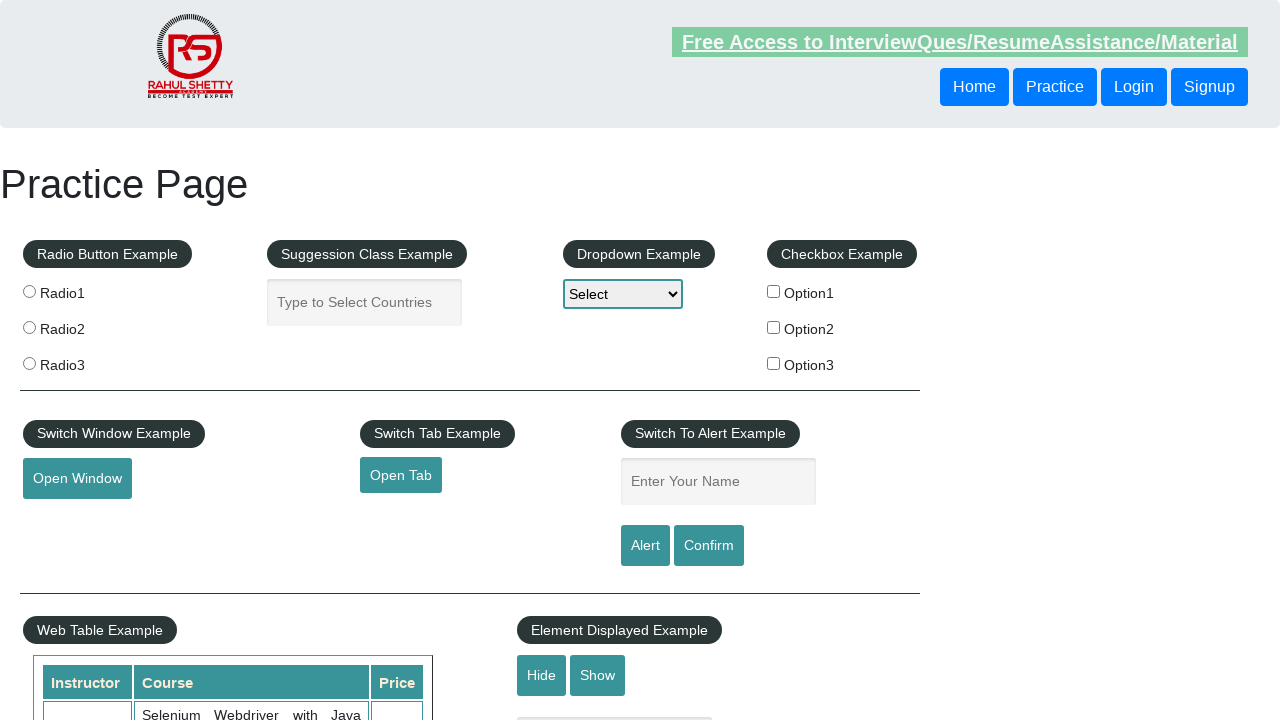

Navigated to automation practice page
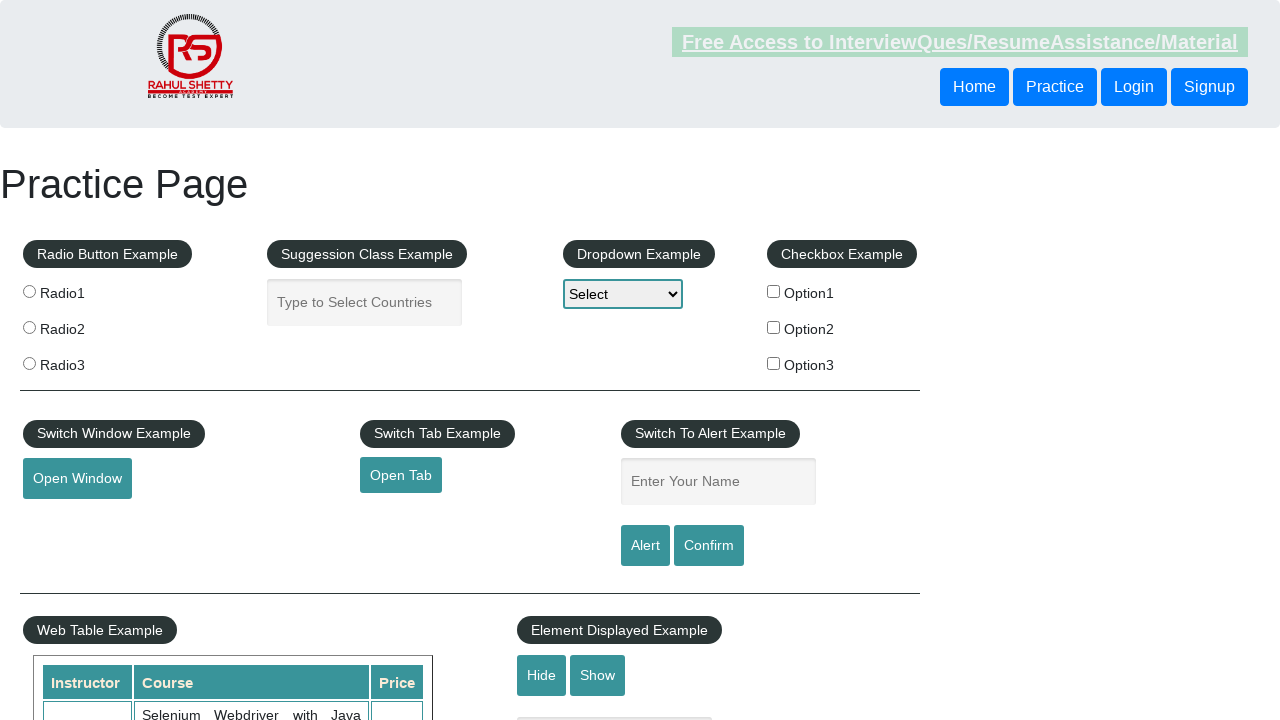

Scrolled down 500 pixels to reveal table section
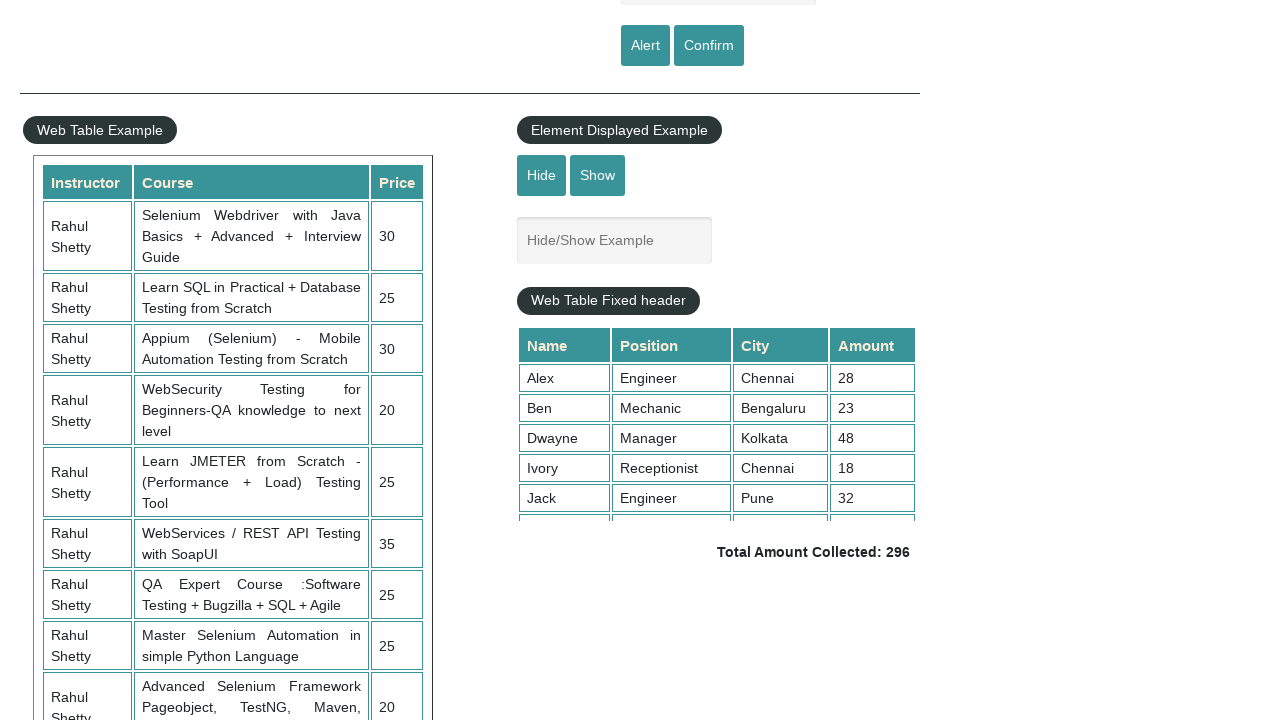

Table element is now visible
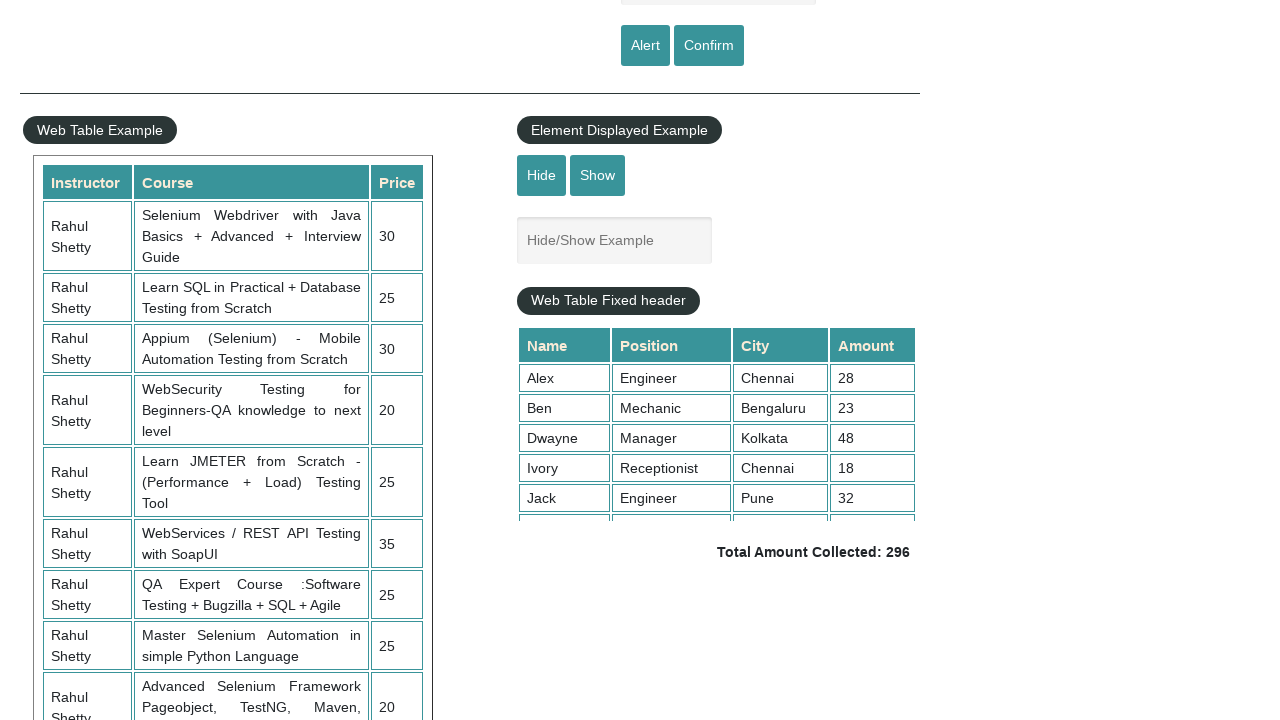

Verified table headers are present
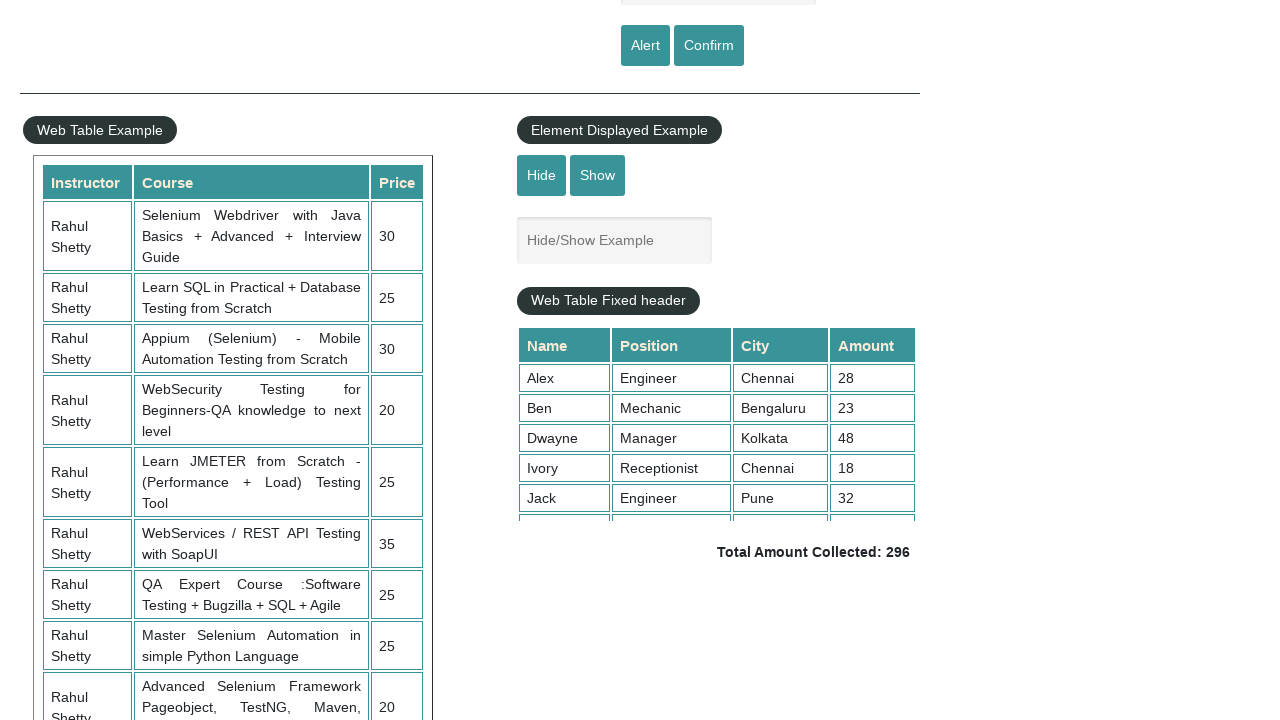

Verified table rows are present
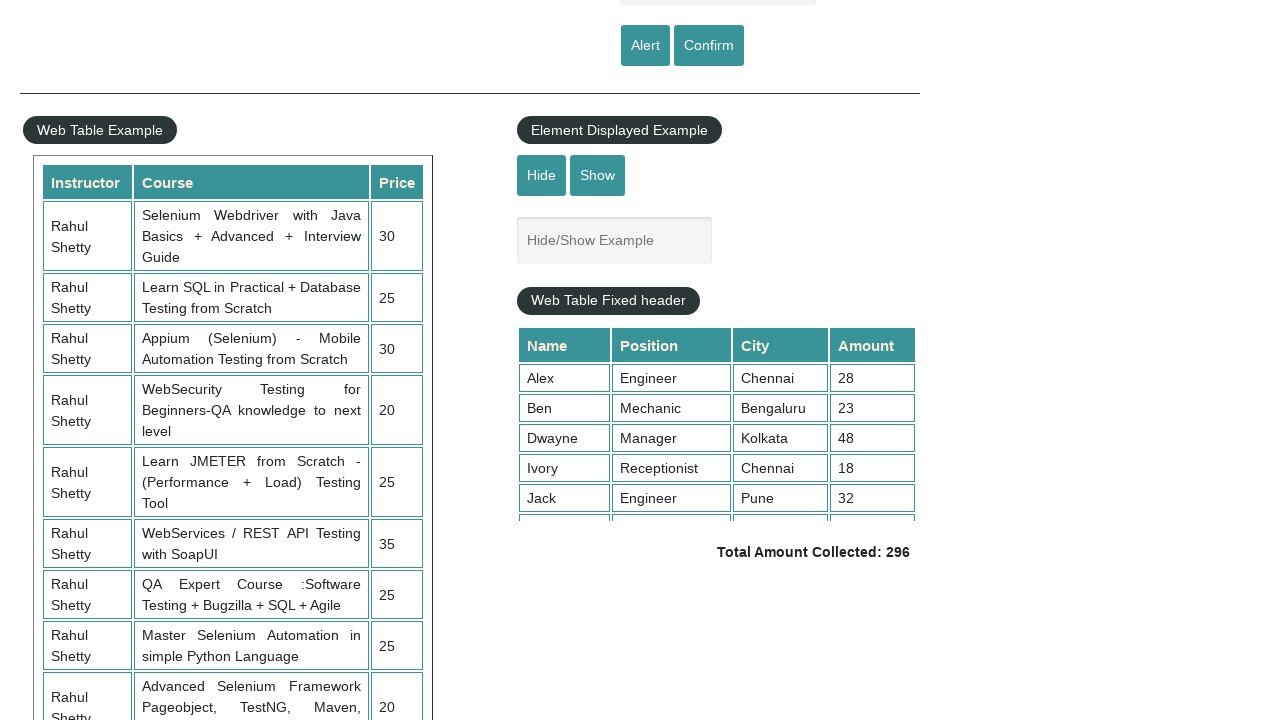

Verified third table row is accessible
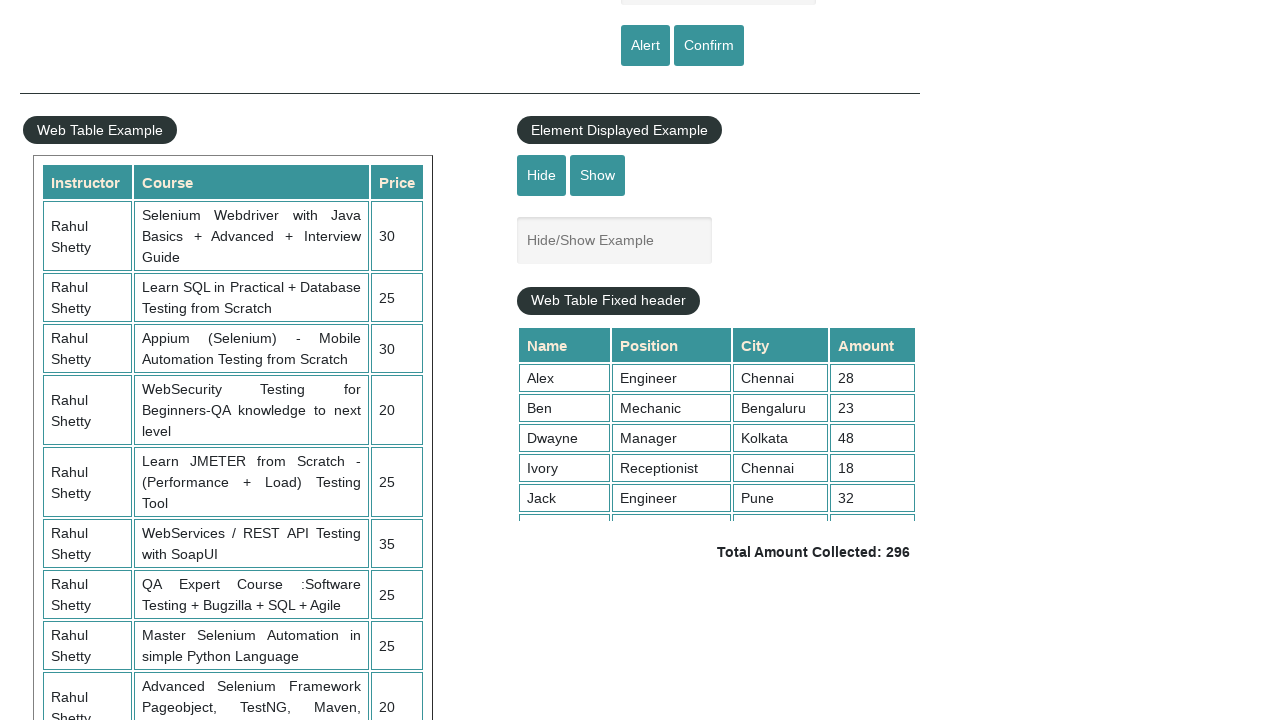

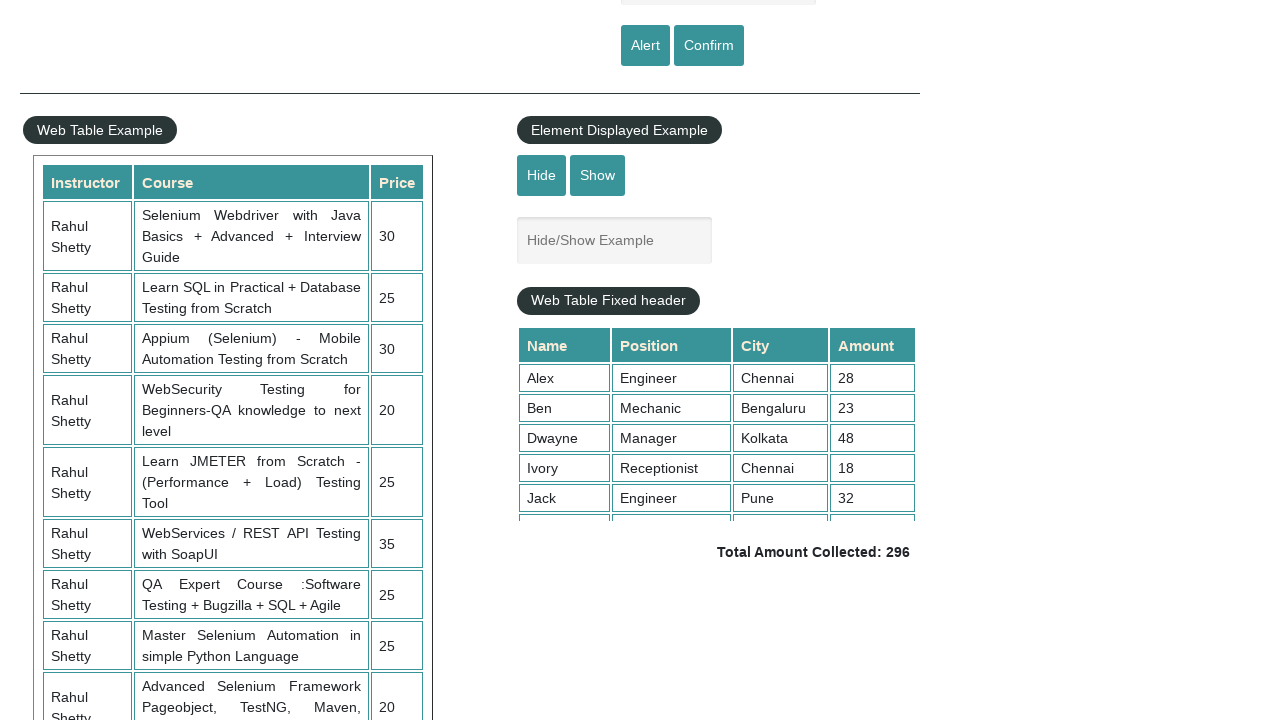